Tests notification message rendering by repeatedly clicking a link and verifying that notification messages appear each time

Starting URL: http://the-internet.herokuapp.com/notification_message_rendered

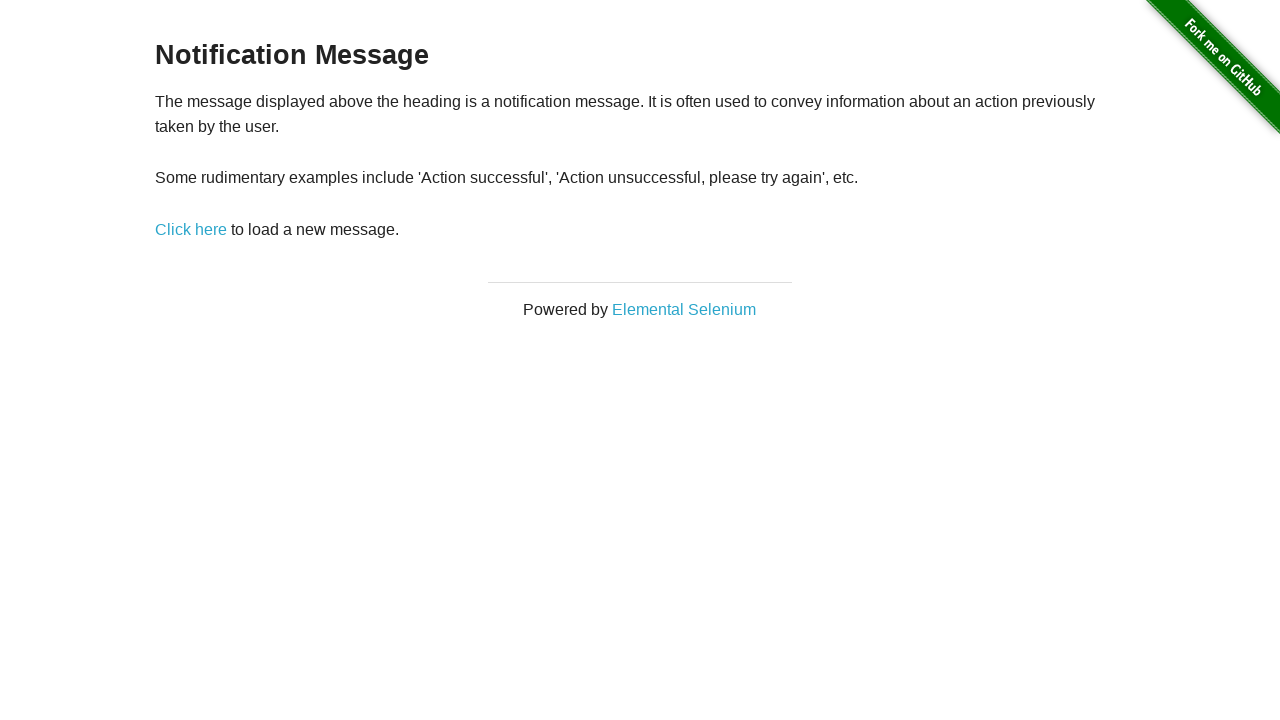

Clicked 'Click here' link to trigger first notification at (191, 229) on a:has-text('Click here')
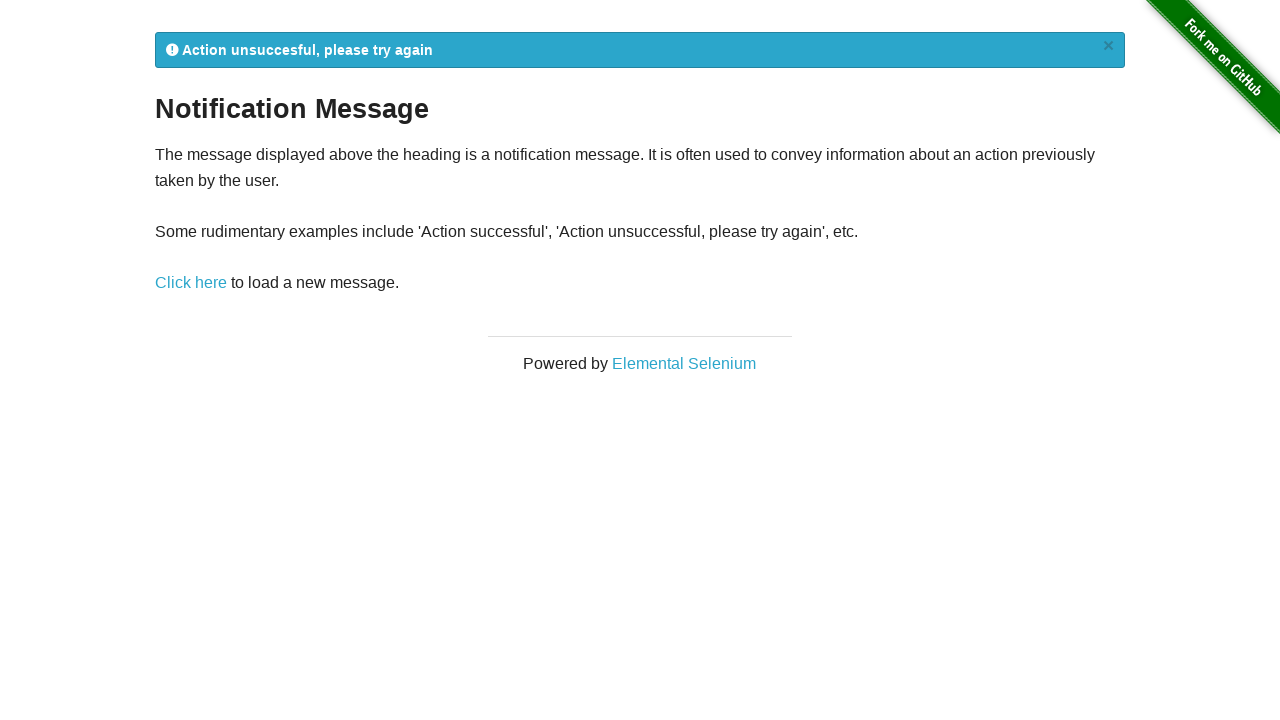

First notification message appeared
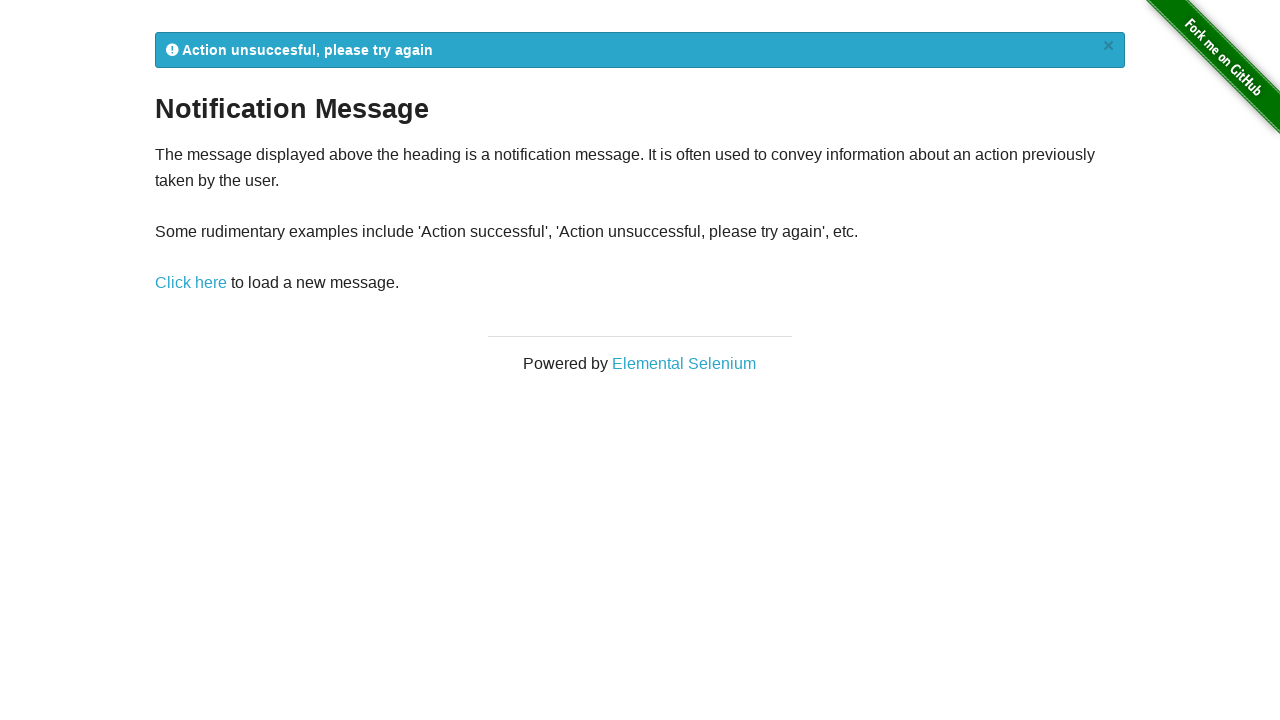

Retrieved first notification message: 
            Action unsuccesful, please try again
            ×
          
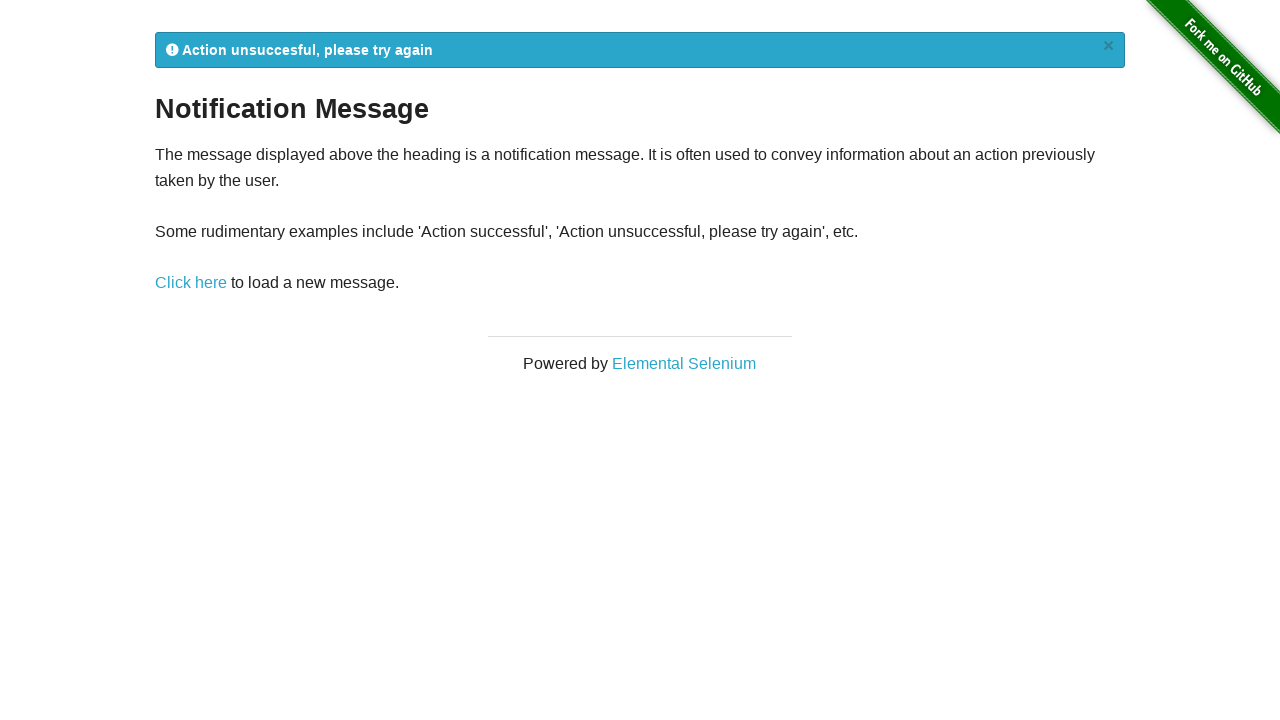

Clicked 'Click here' link to trigger second notification at (191, 283) on a:has-text('Click here')
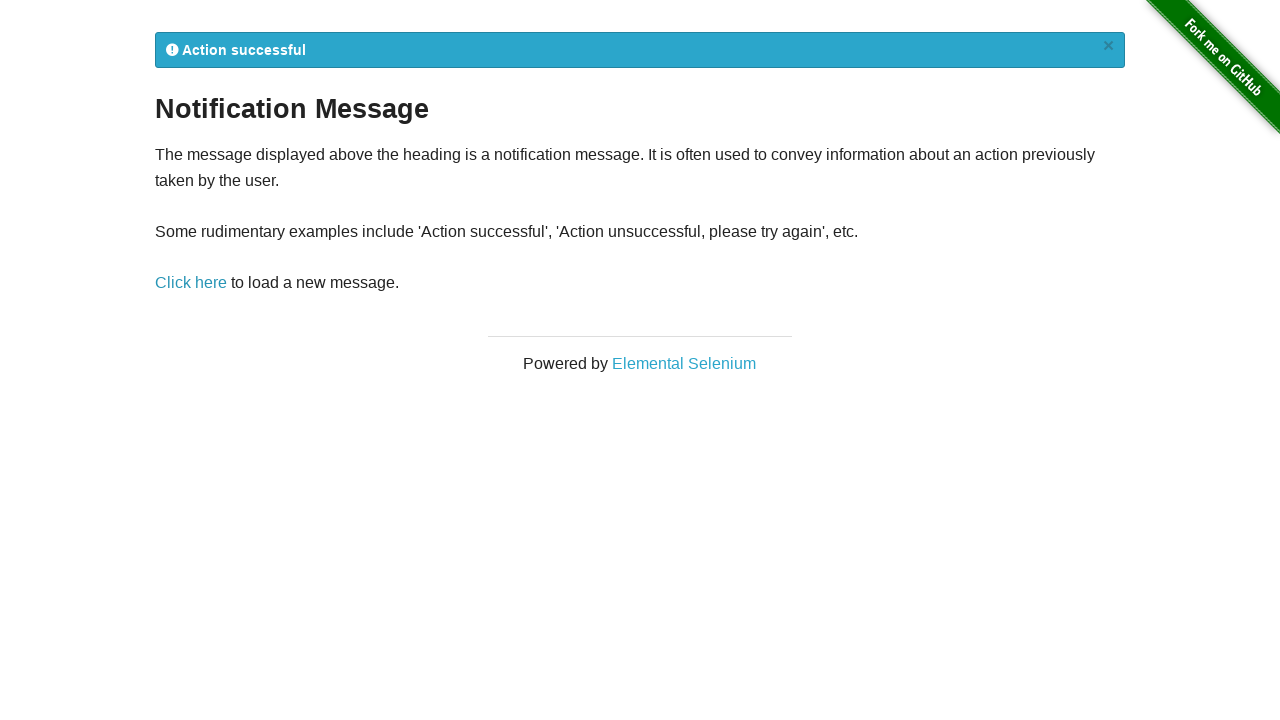

Second notification message appeared
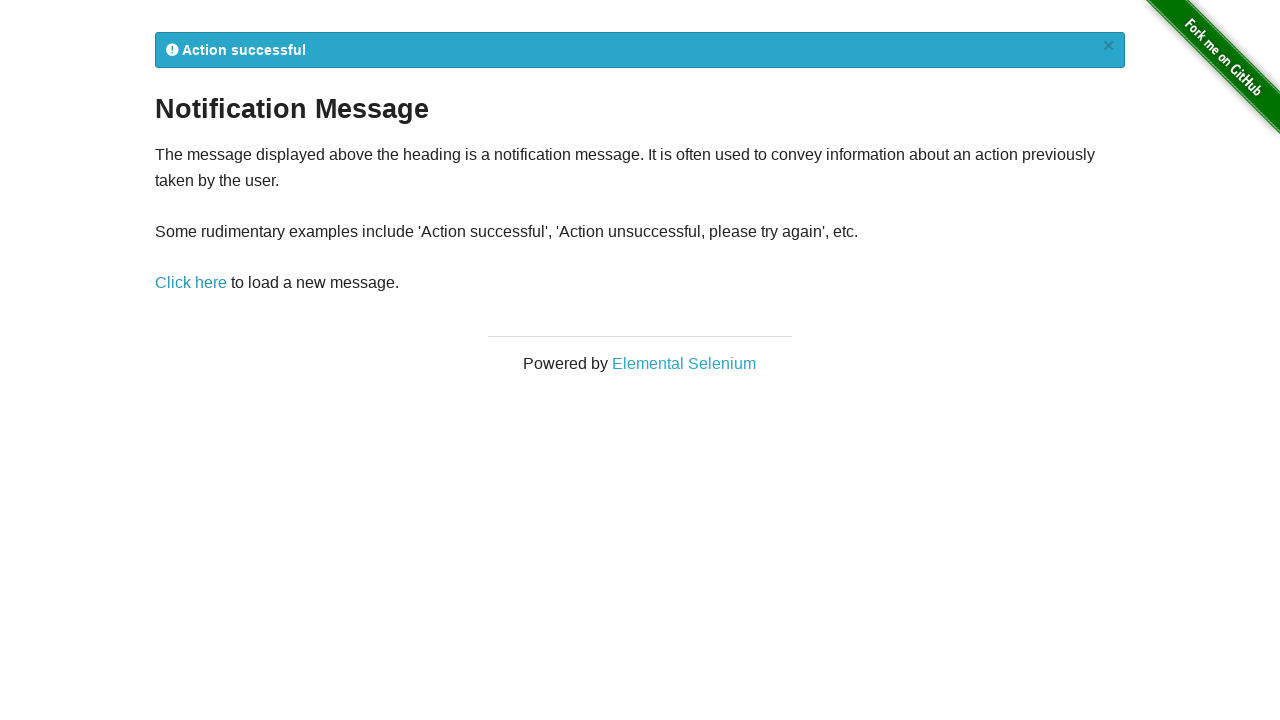

Retrieved second notification message: 
            Action successful
            ×
          
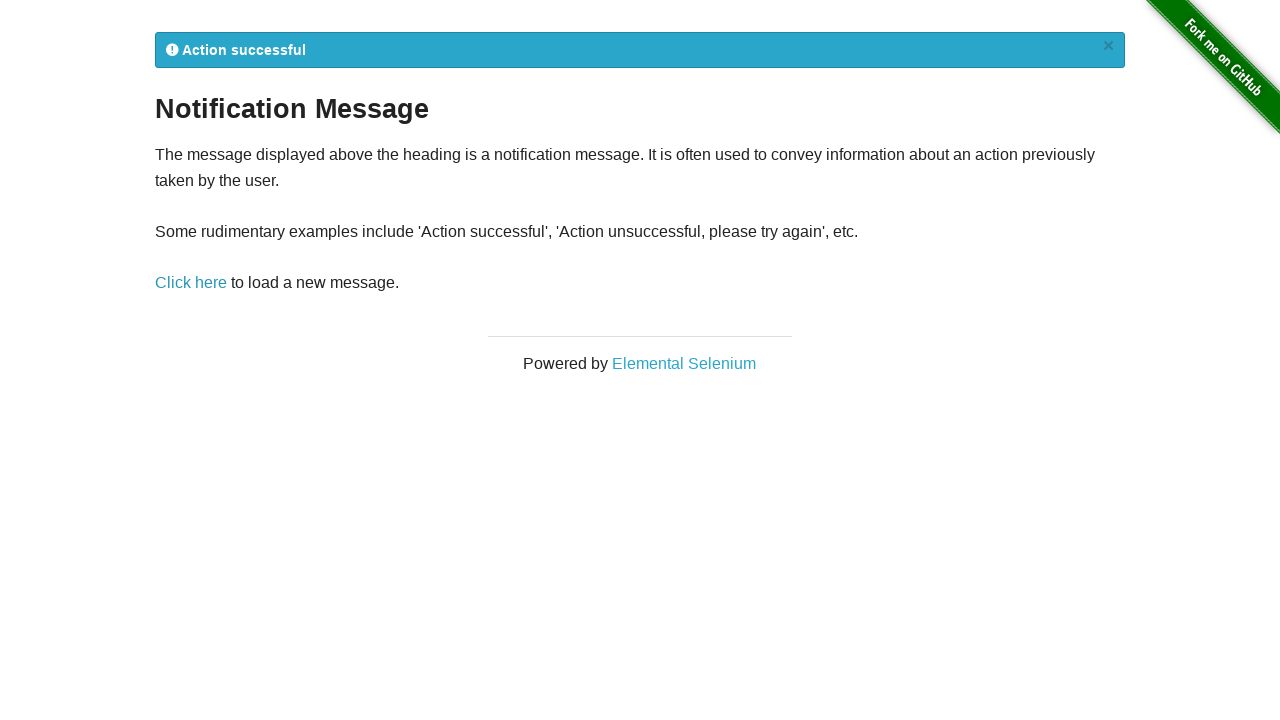

Clicked 'Click here' link to trigger third notification at (191, 283) on a:has-text('Click here')
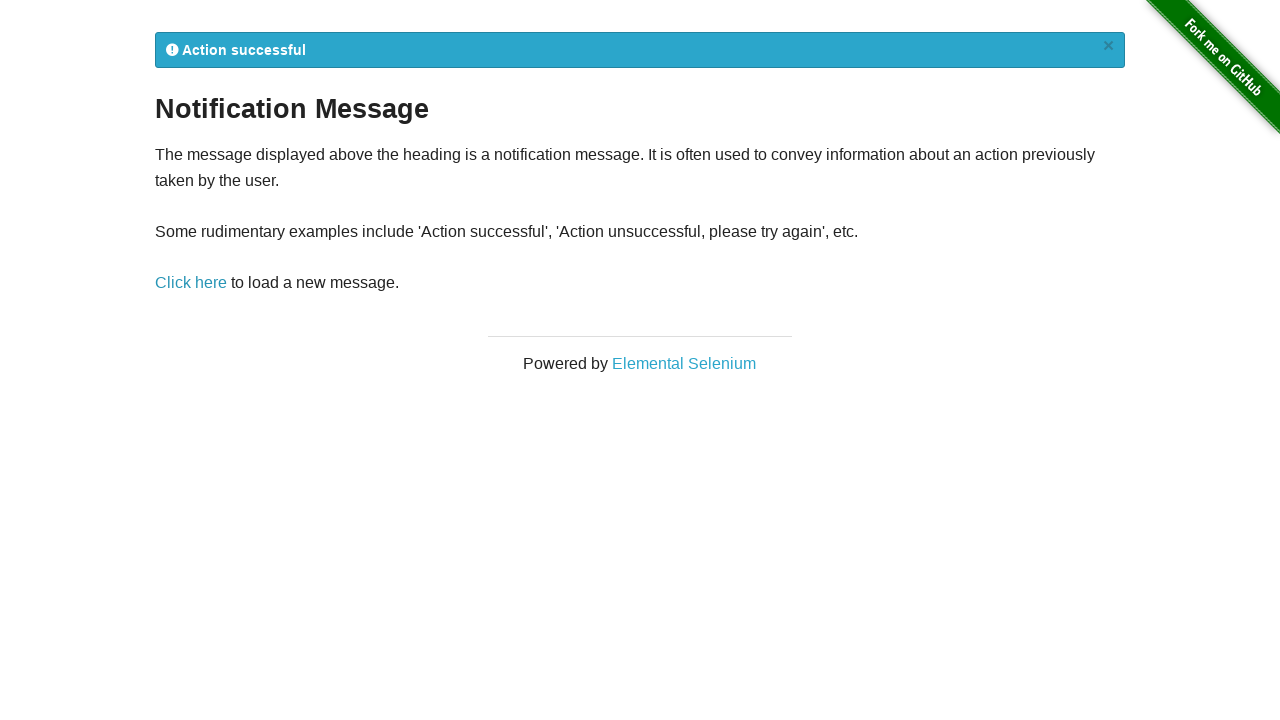

Third notification message appeared
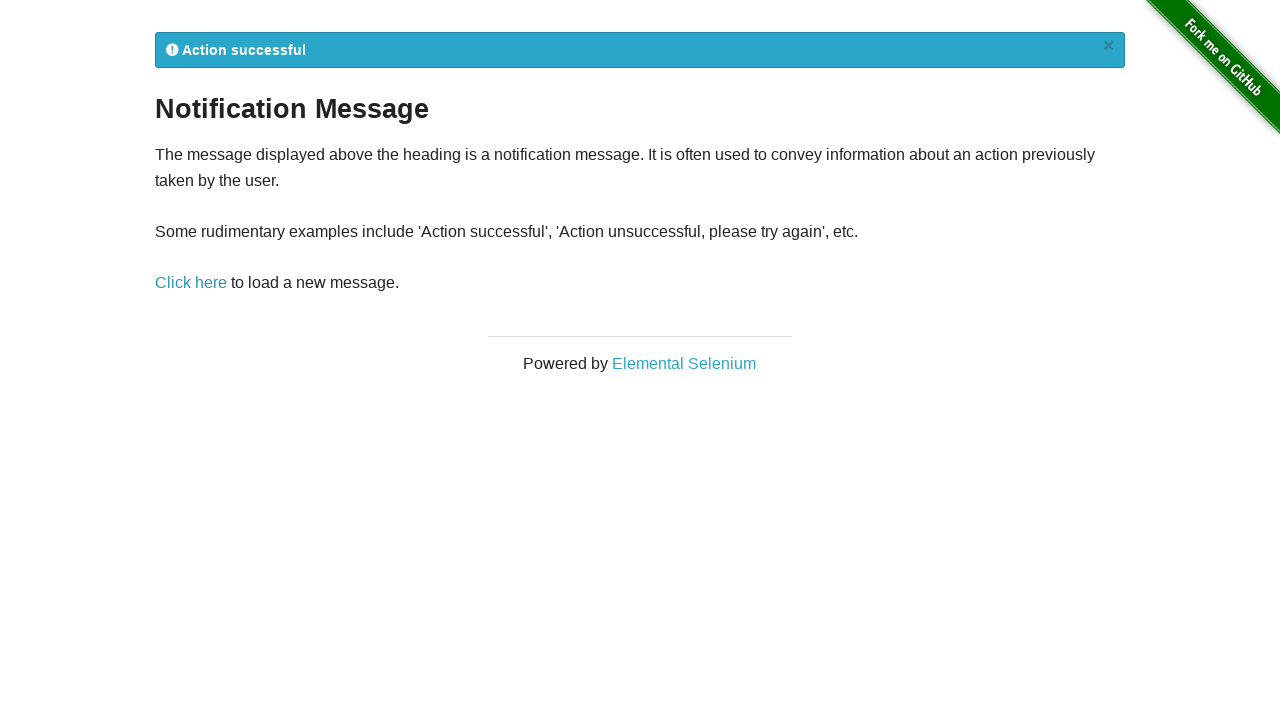

Retrieved third notification message: 
            Action successful
            ×
          
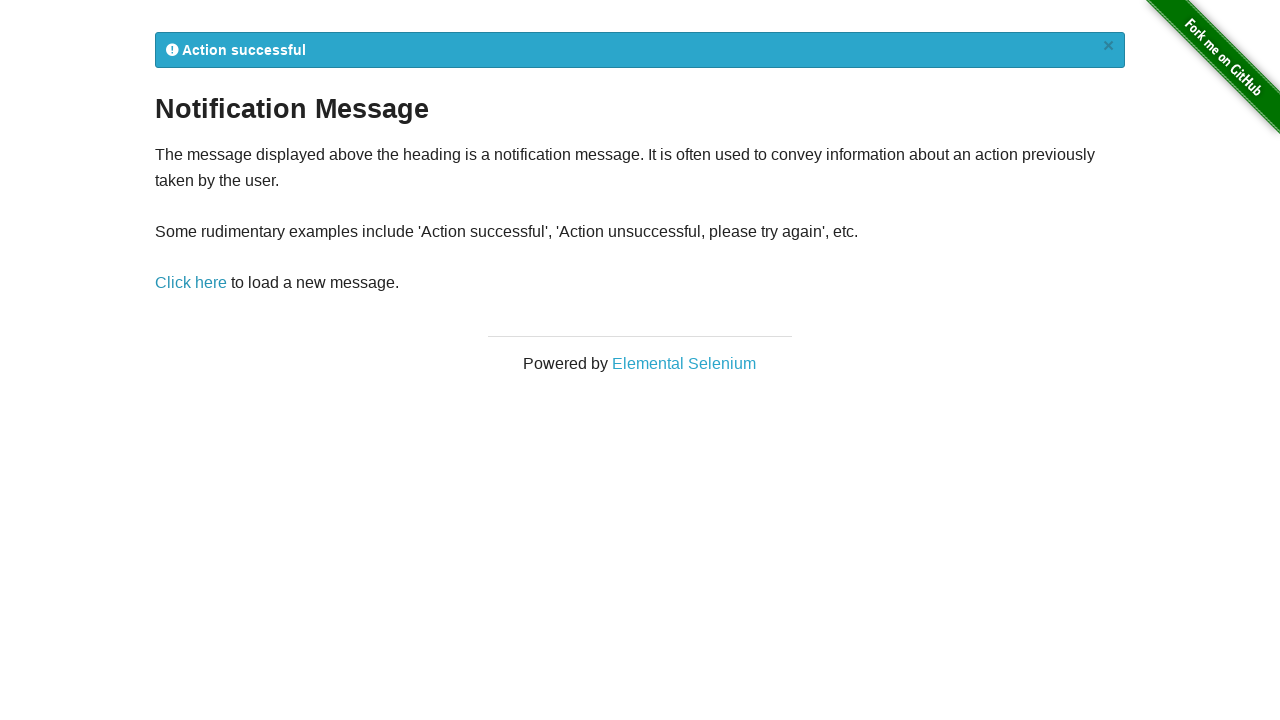

Clicked 'Click here' link to trigger fourth notification at (191, 283) on a:has-text('Click here')
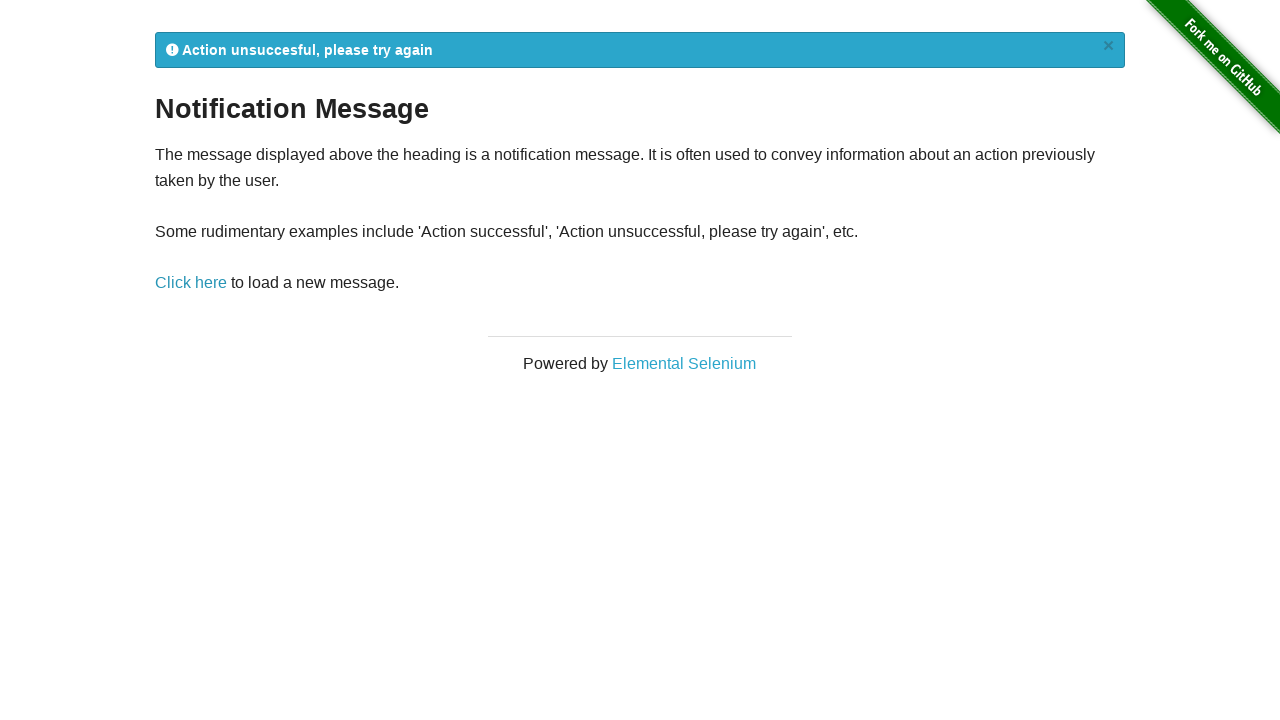

Fourth notification message appeared
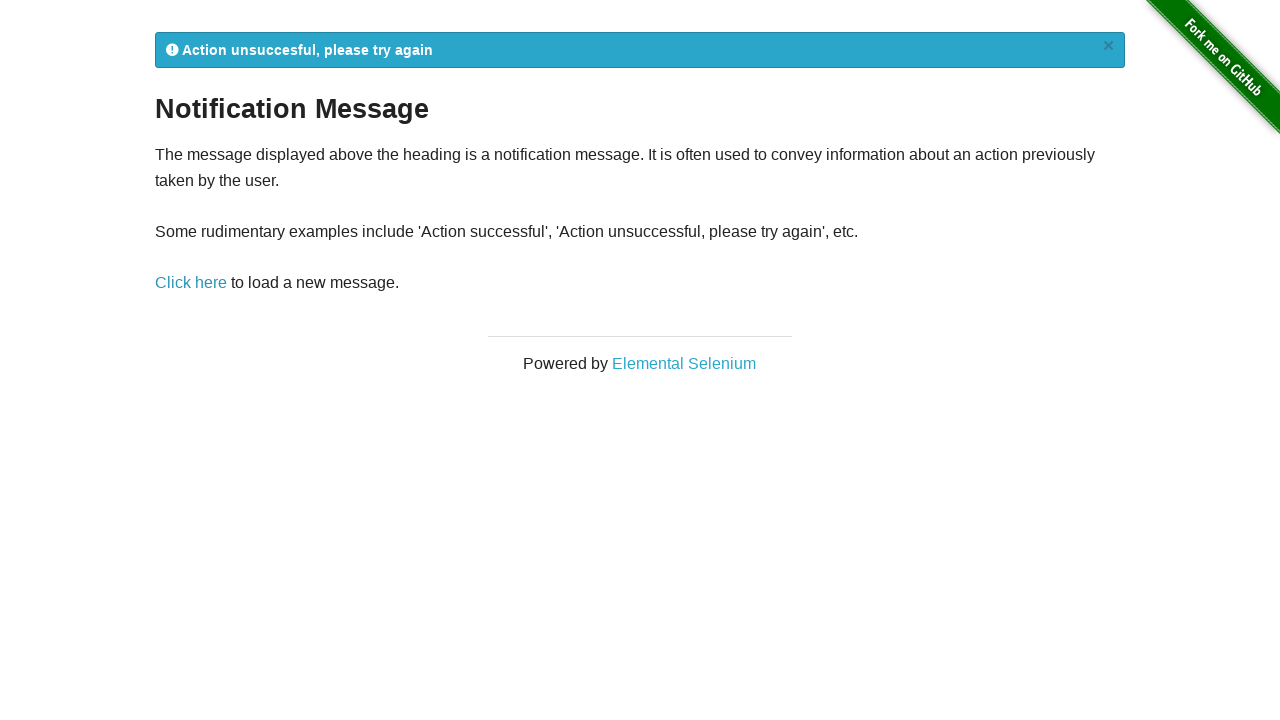

Retrieved fourth notification message: 
            Action unsuccesful, please try again
            ×
          
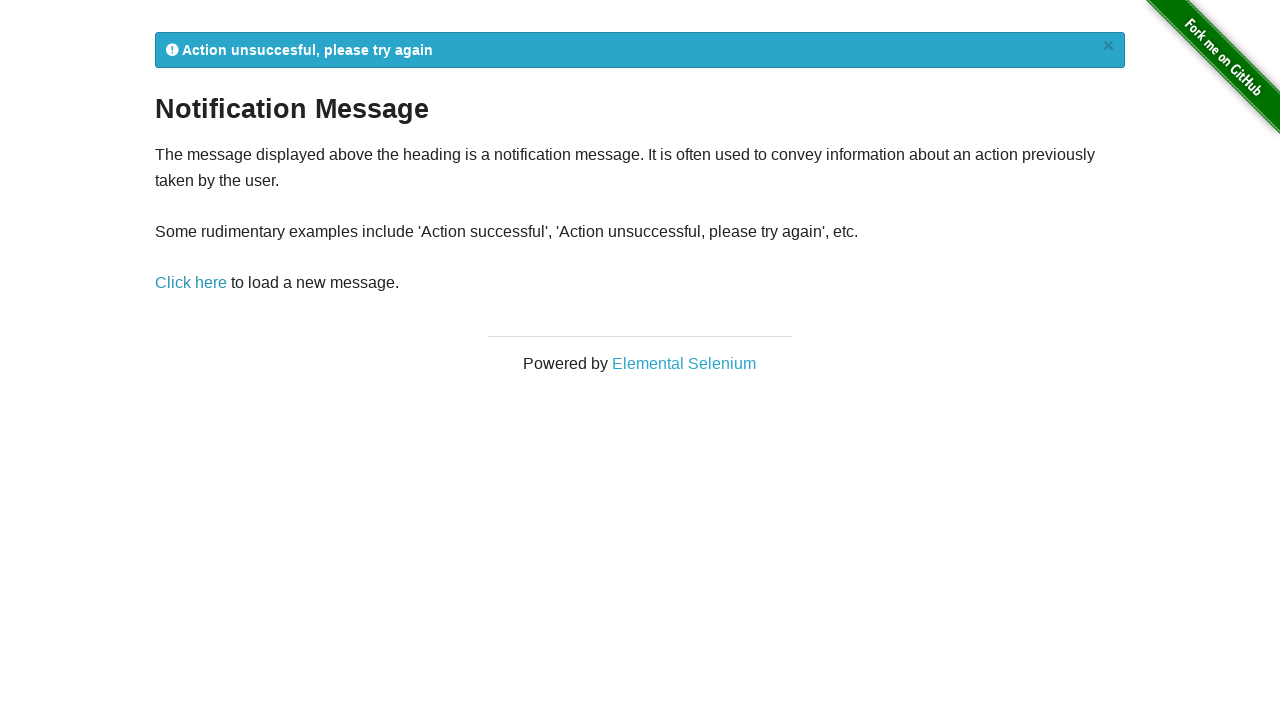

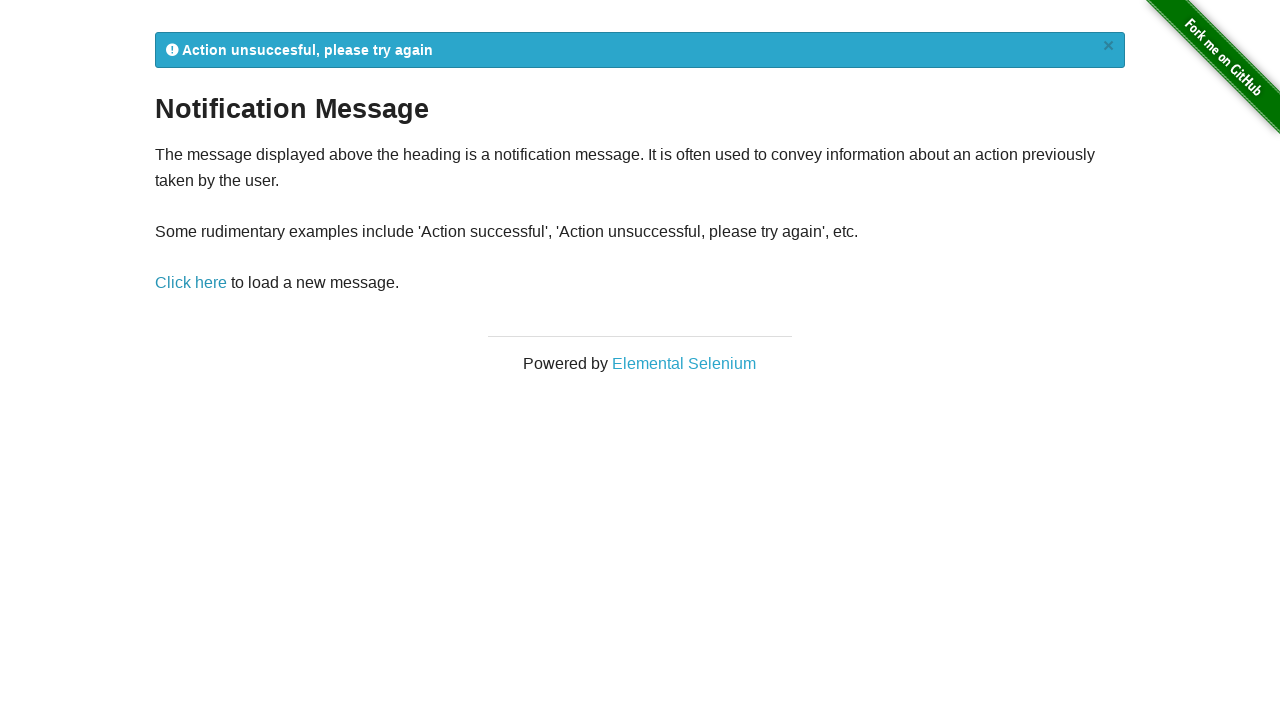